Tests drag and drop functionality by dragging column A to column B position

Starting URL: http://the-internet.herokuapp.com/drag_and_drop

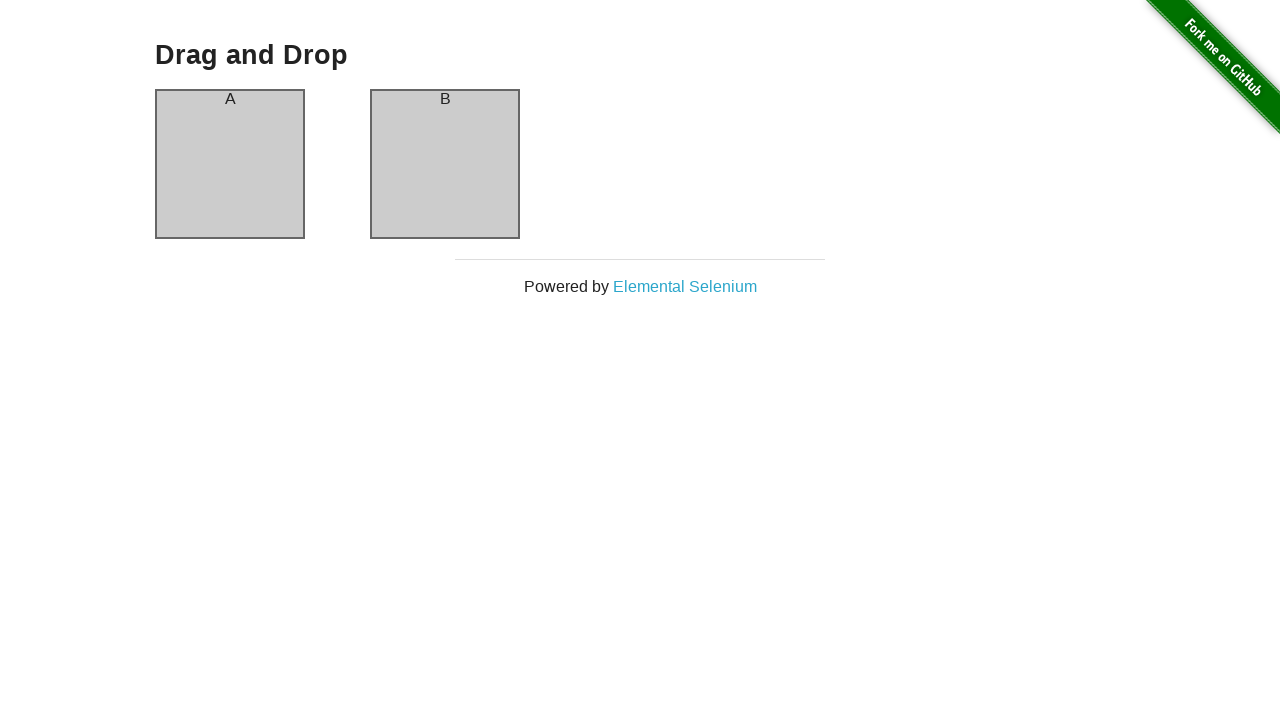

Waited for column A element to be visible
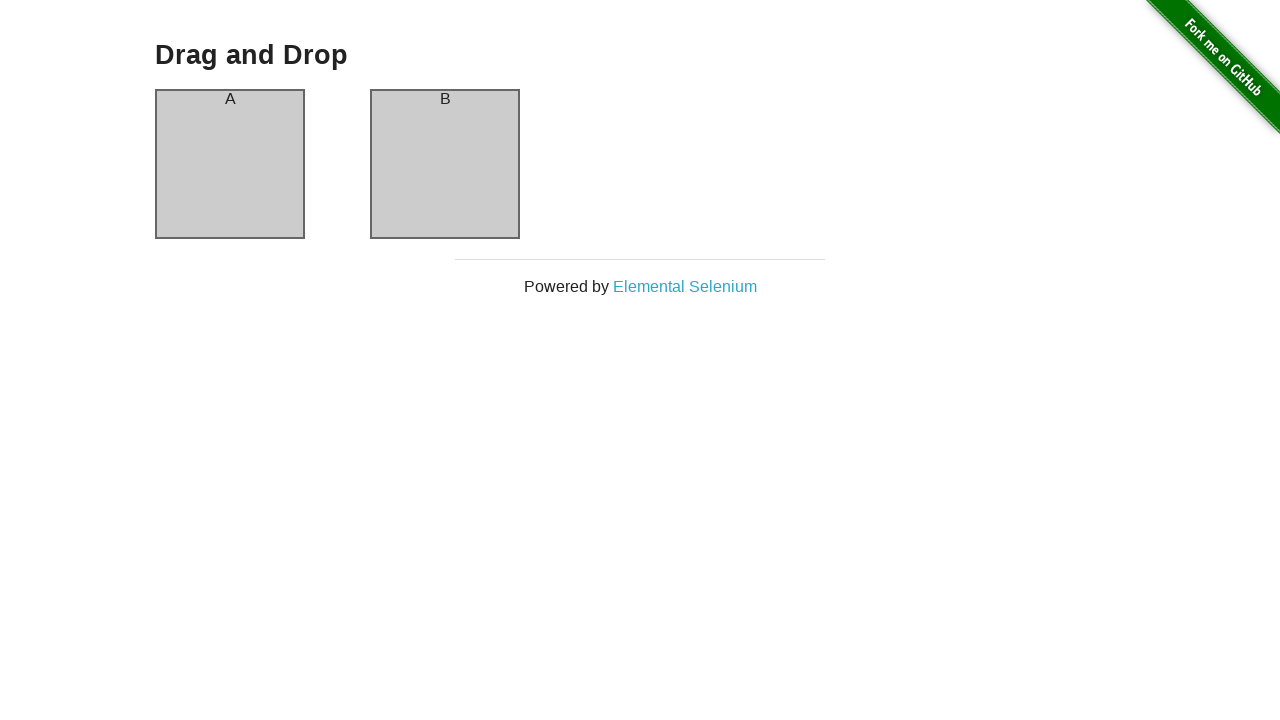

Waited for column B element to be visible
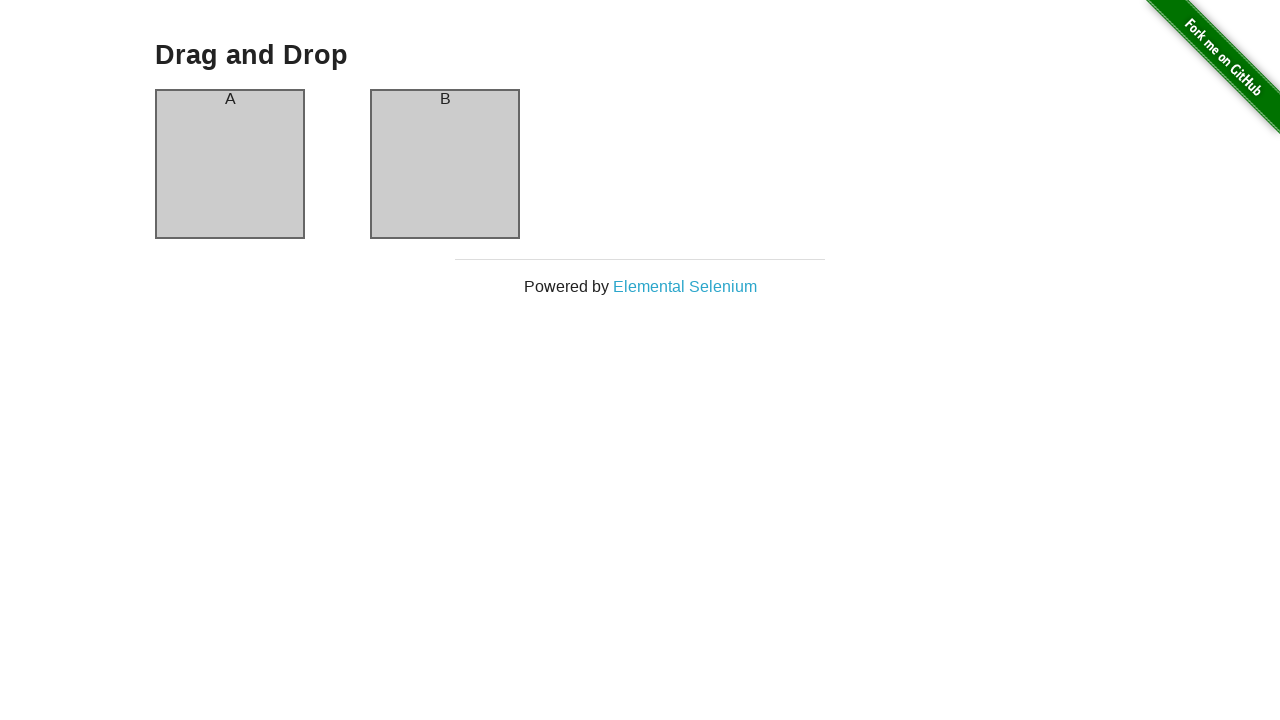

Dragged column A to column B position at (445, 164)
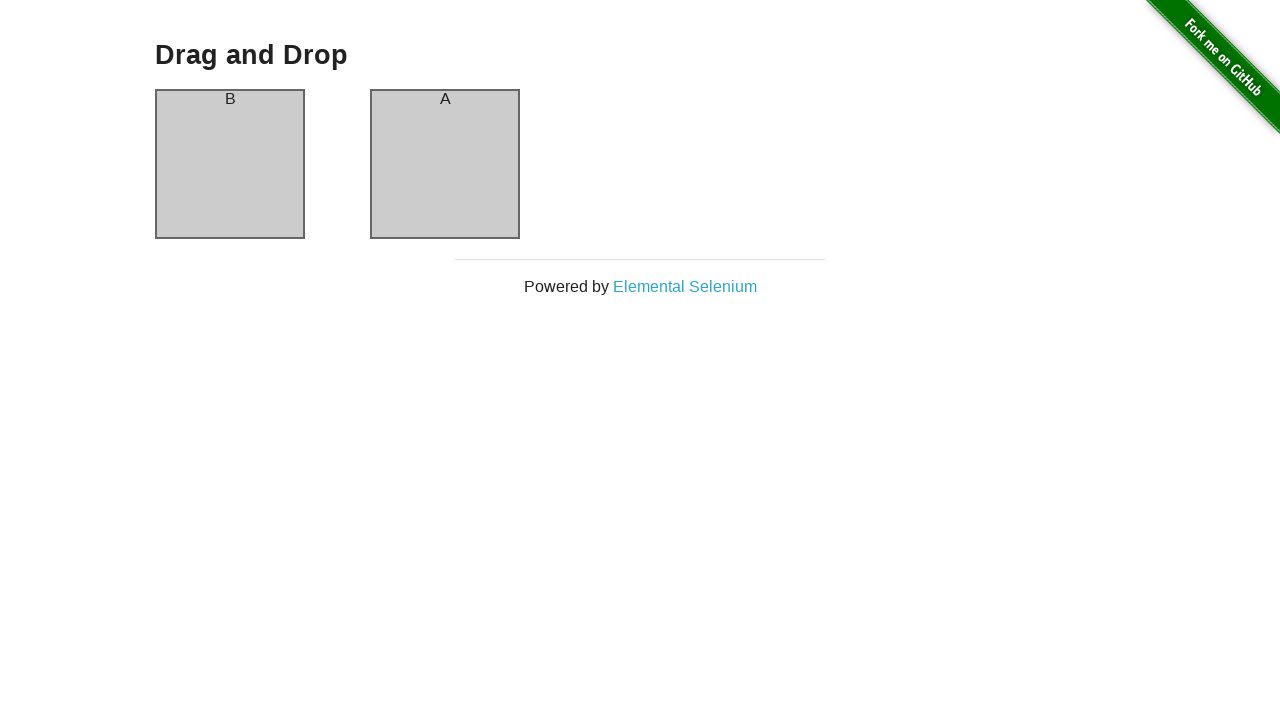

Waited 1 second to observe drag and drop result
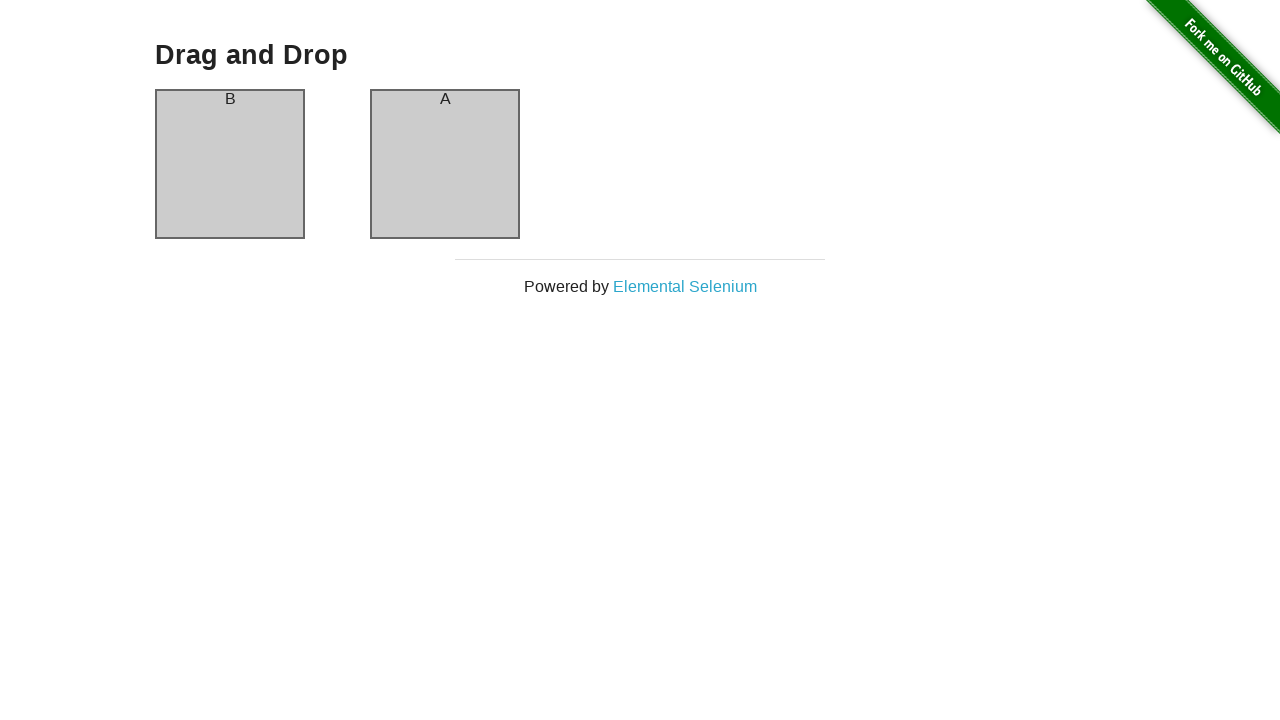

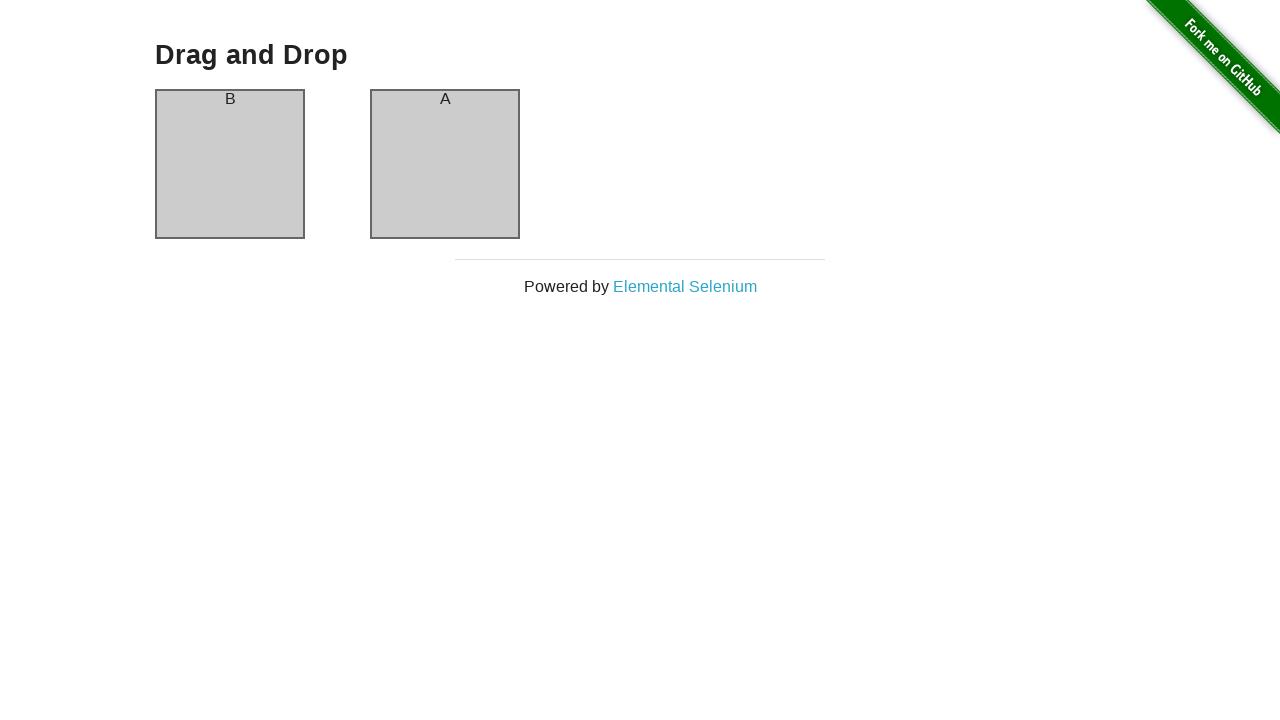